Tests double-click functionality by switching to an iframe and double-clicking on text to verify the style attribute changes to include red color

Starting URL: https://www.w3schools.com/tags/tryit.asp?filename=tryhtml5_ev_ondblclick2

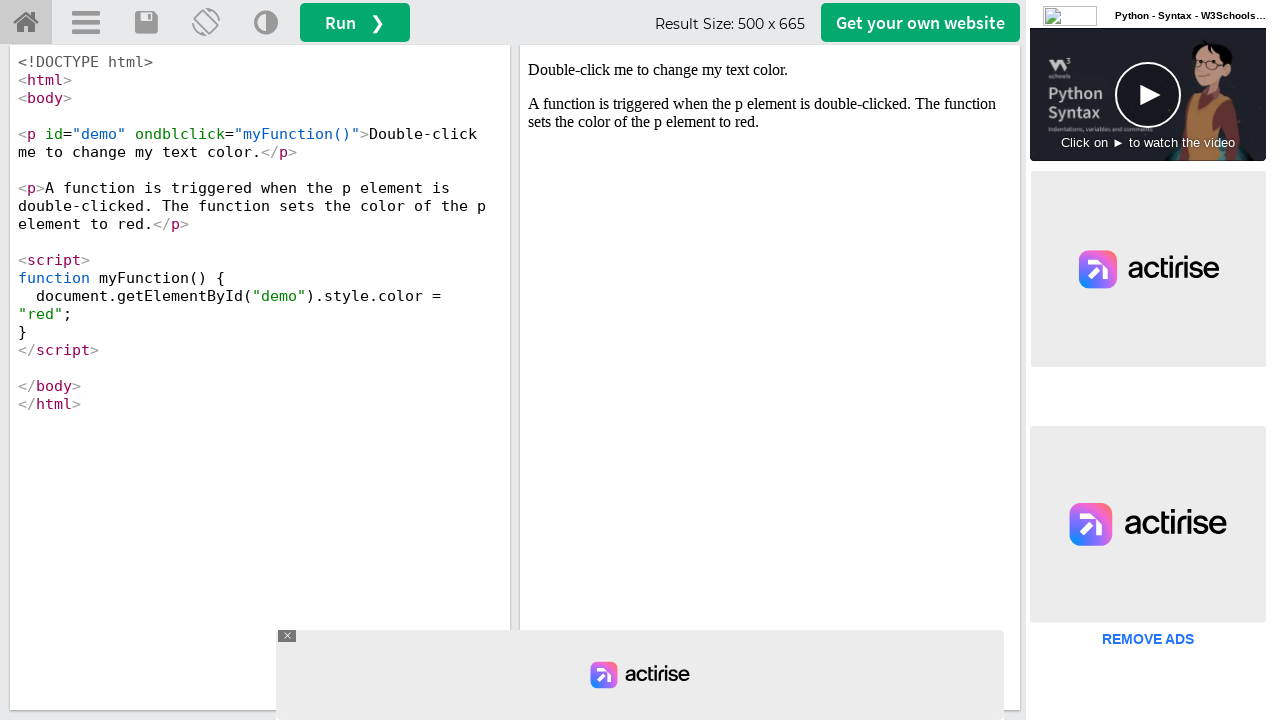

Located iframe with id 'iframeResult'
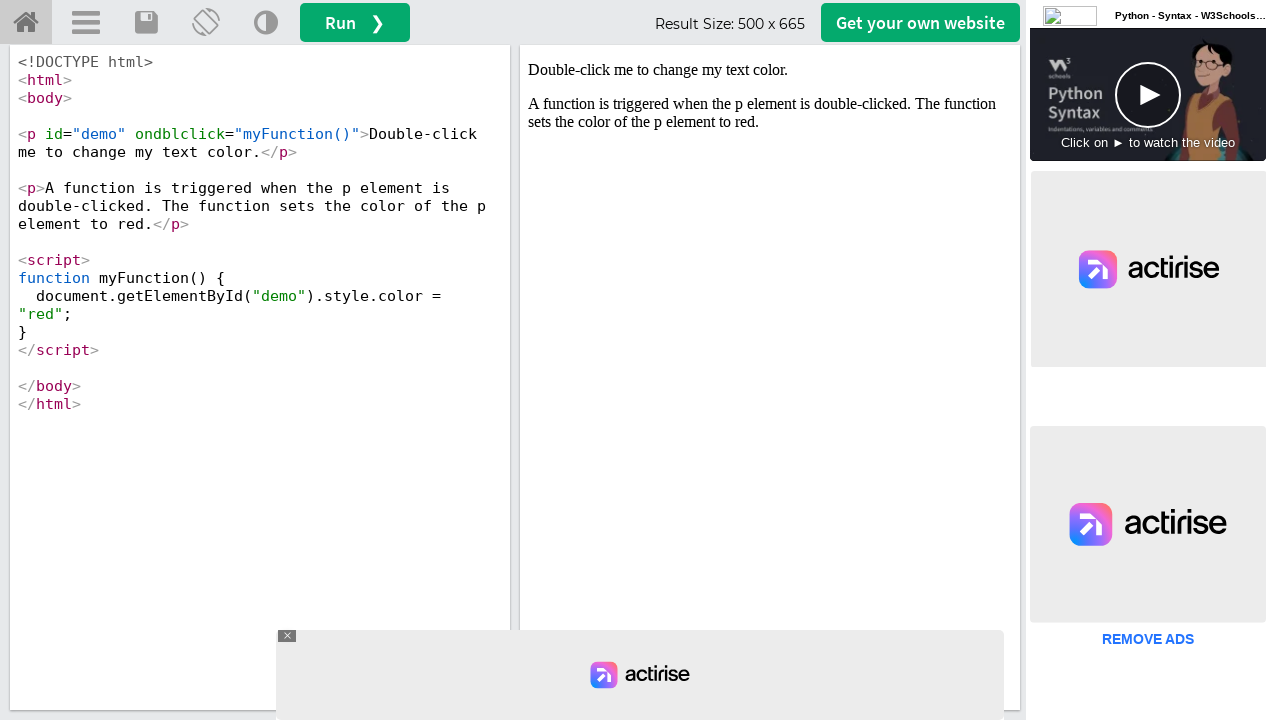

Double-clicked on element with id 'demo' inside iframe at (770, 70) on #iframeResult >> internal:control=enter-frame >> #demo
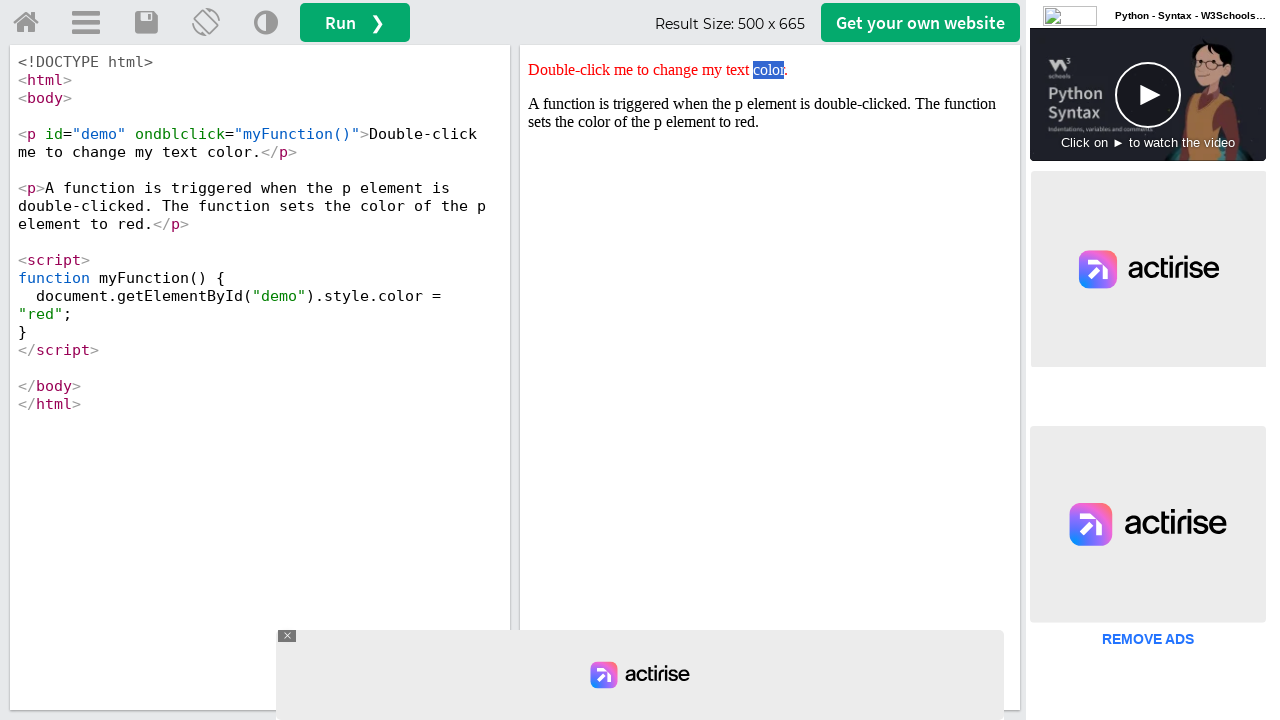

Retrieved style attribute from element with id 'demo'
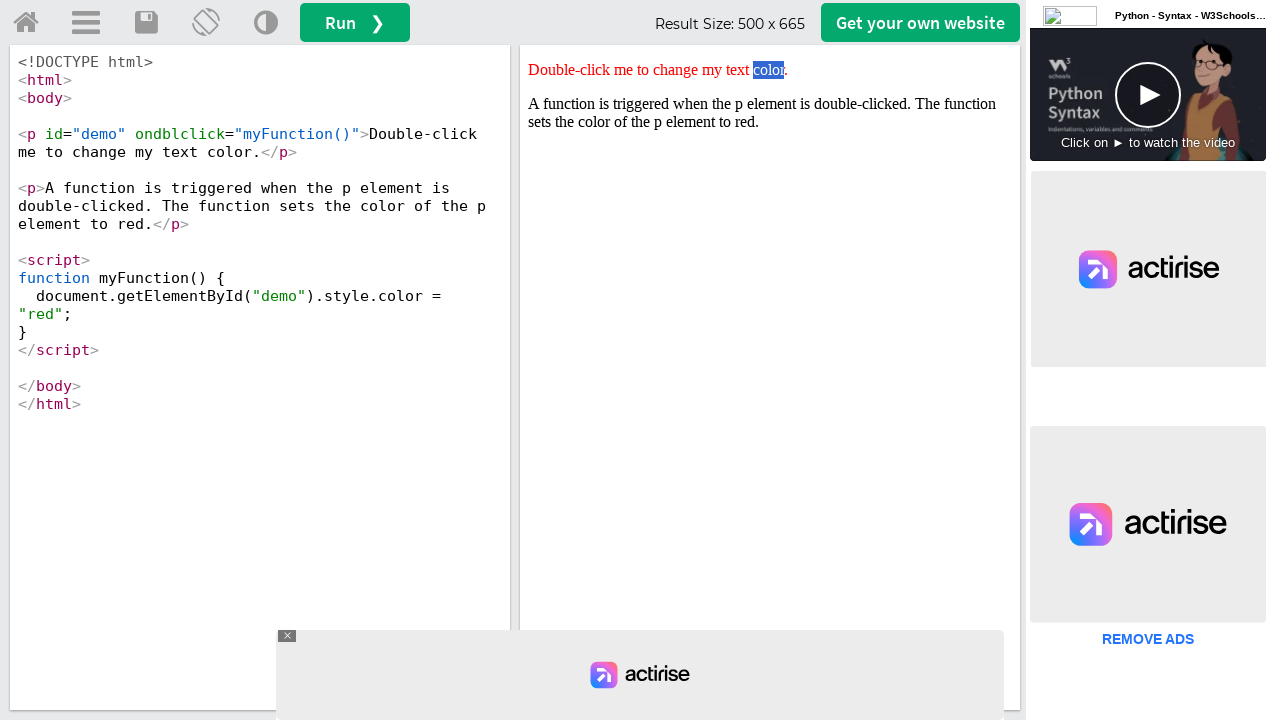

Verified that style attribute contains 'red' color
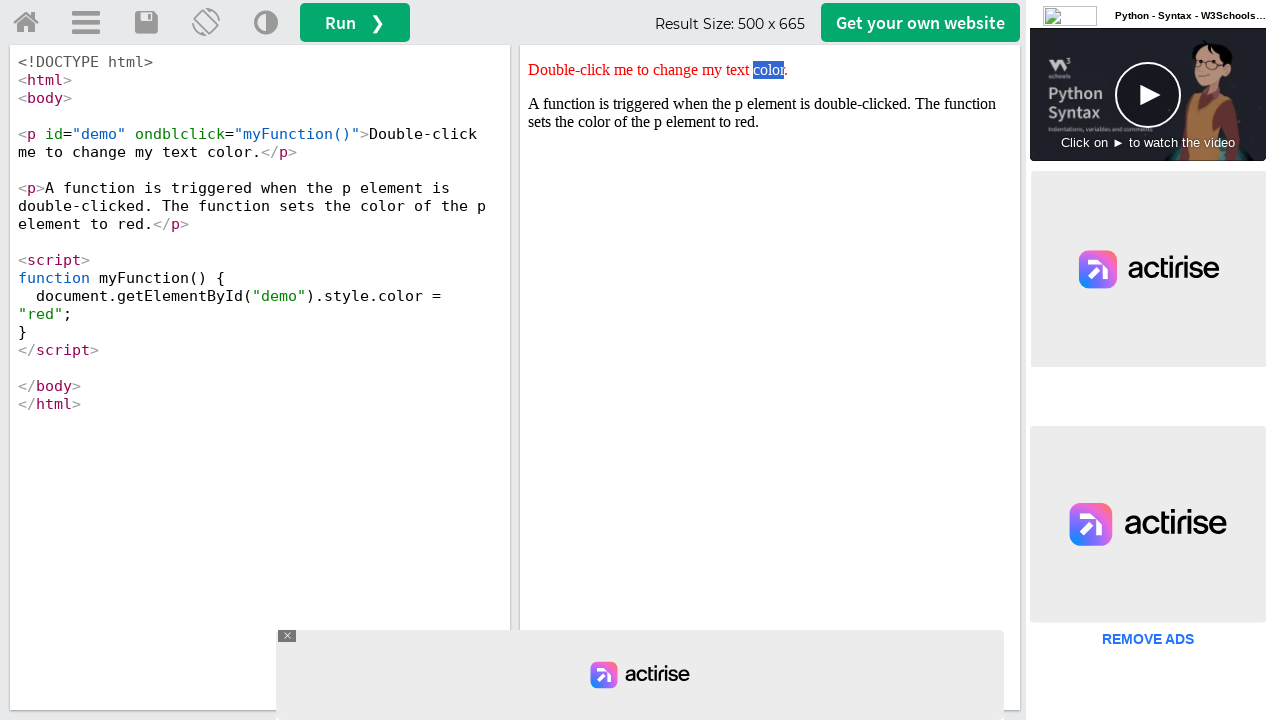

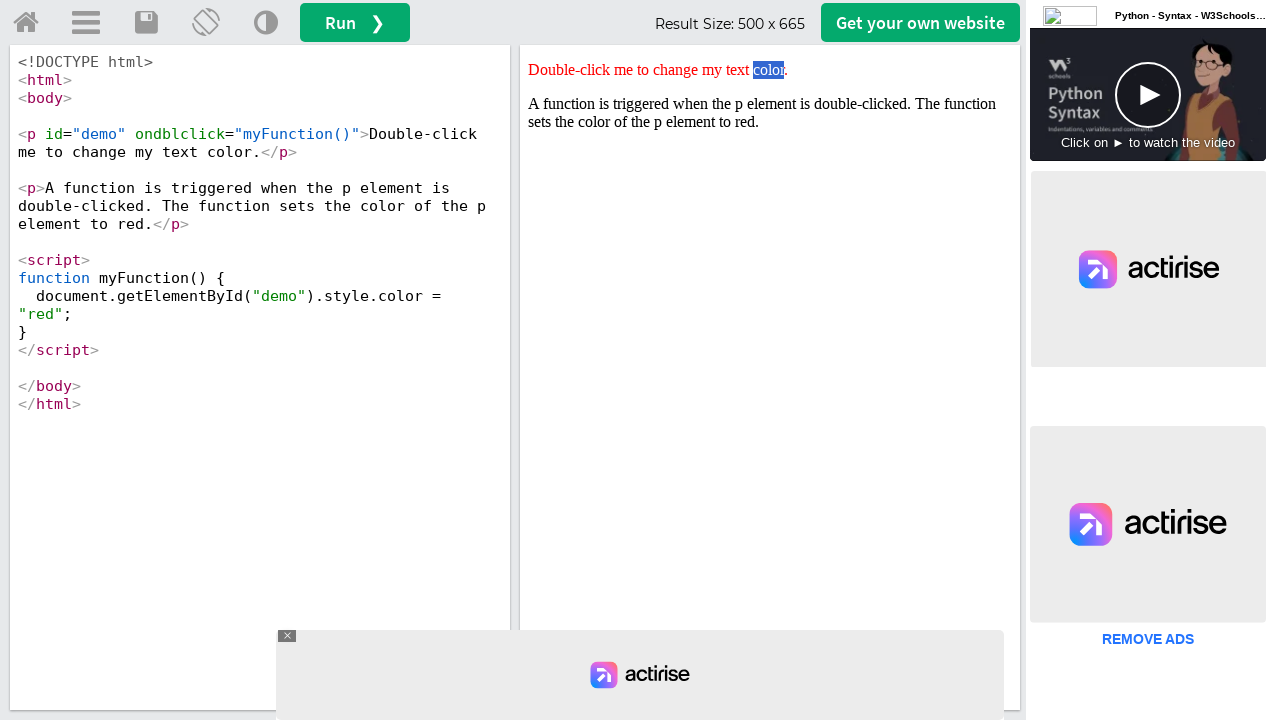